Basic browser test that navigates to SeleniumEasy website, maximizes the window, and retrieves page information (title, URL, page source).

Starting URL: https://www.seleniumeasy.com/

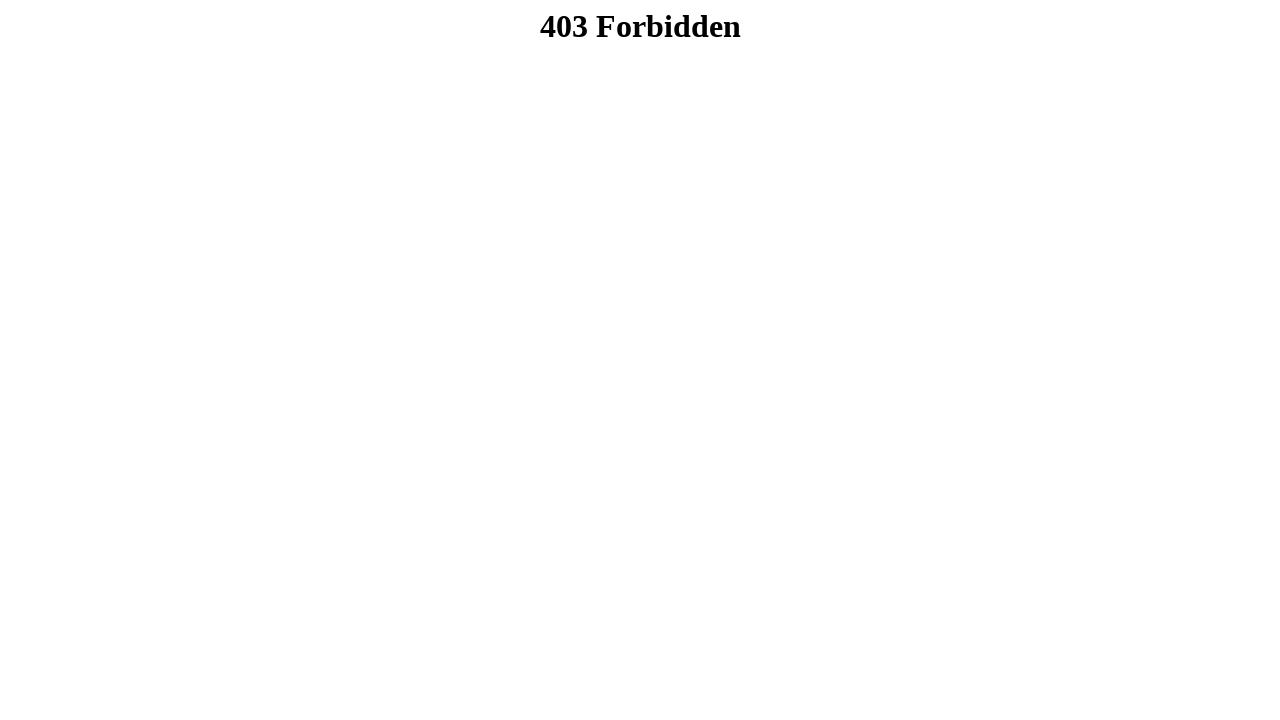

Set viewport size to 1920x1080
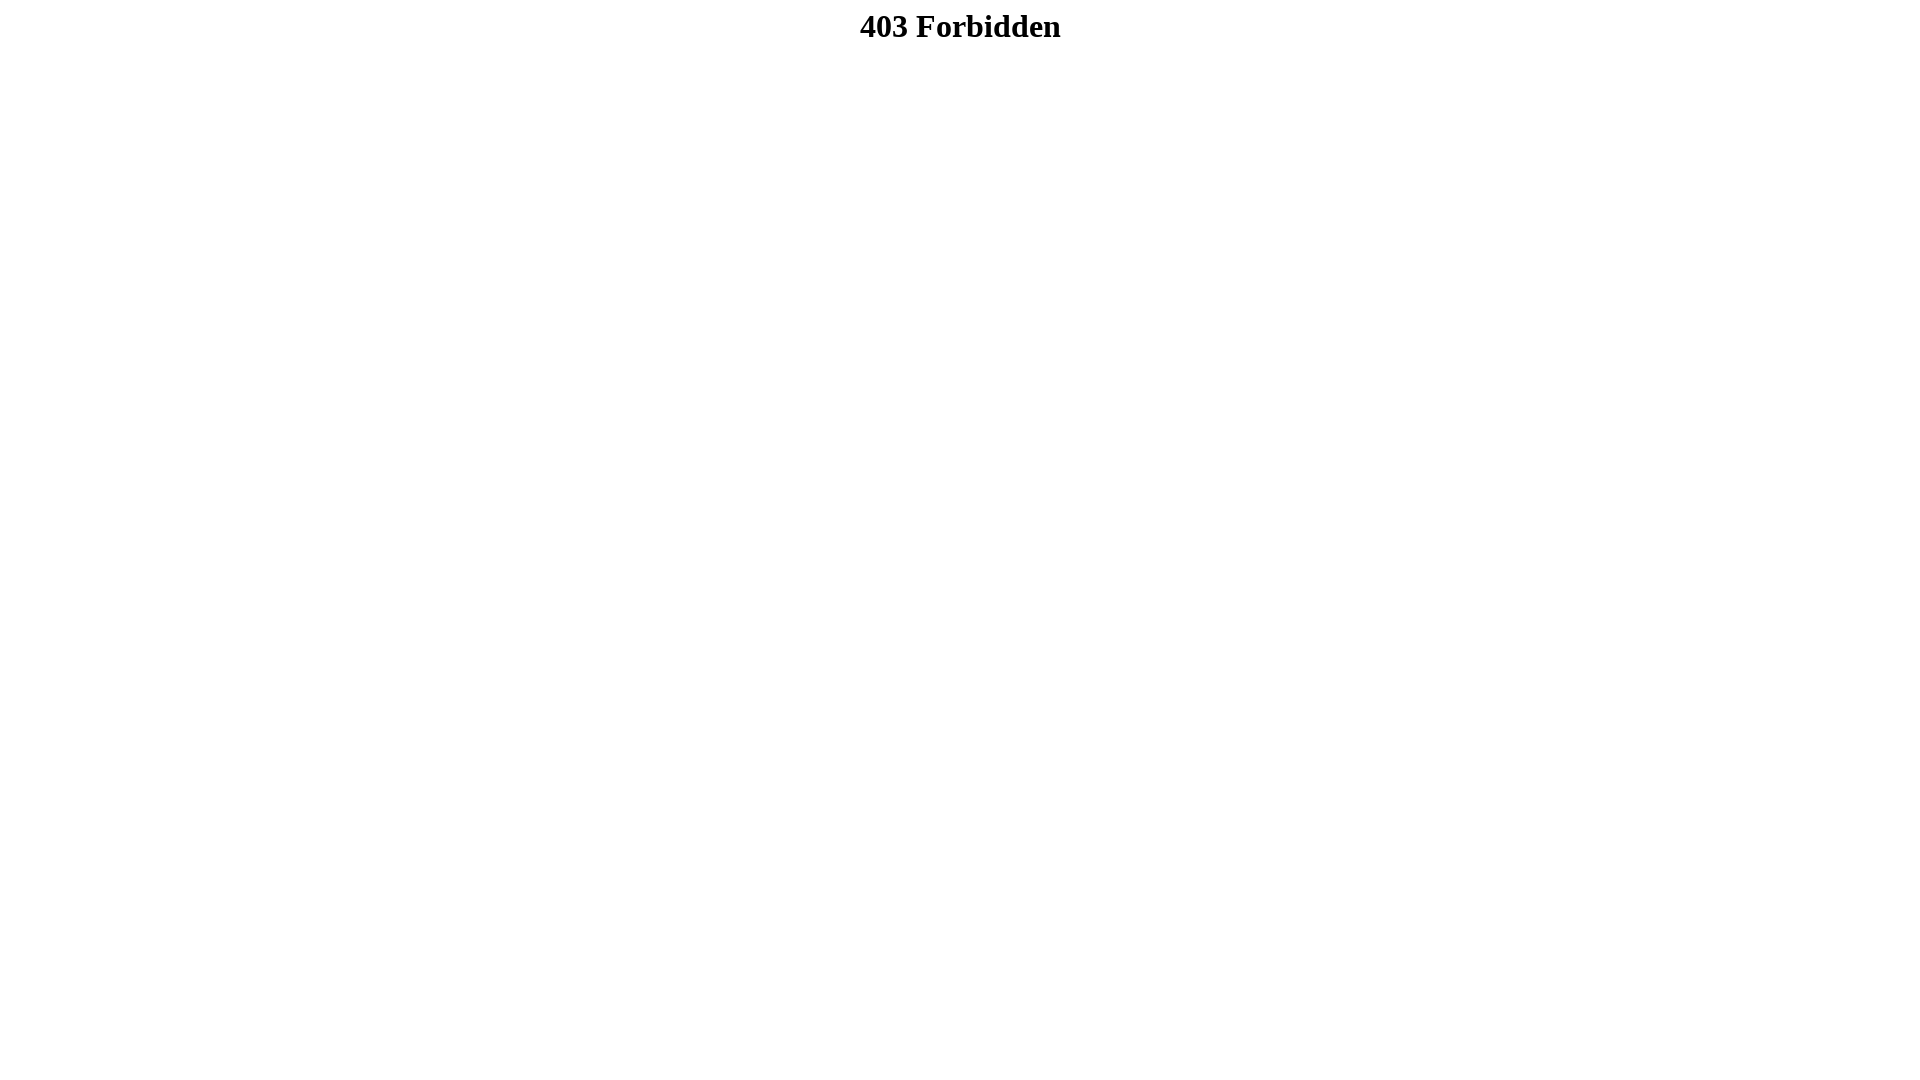

Retrieved page title: 403 Forbidden
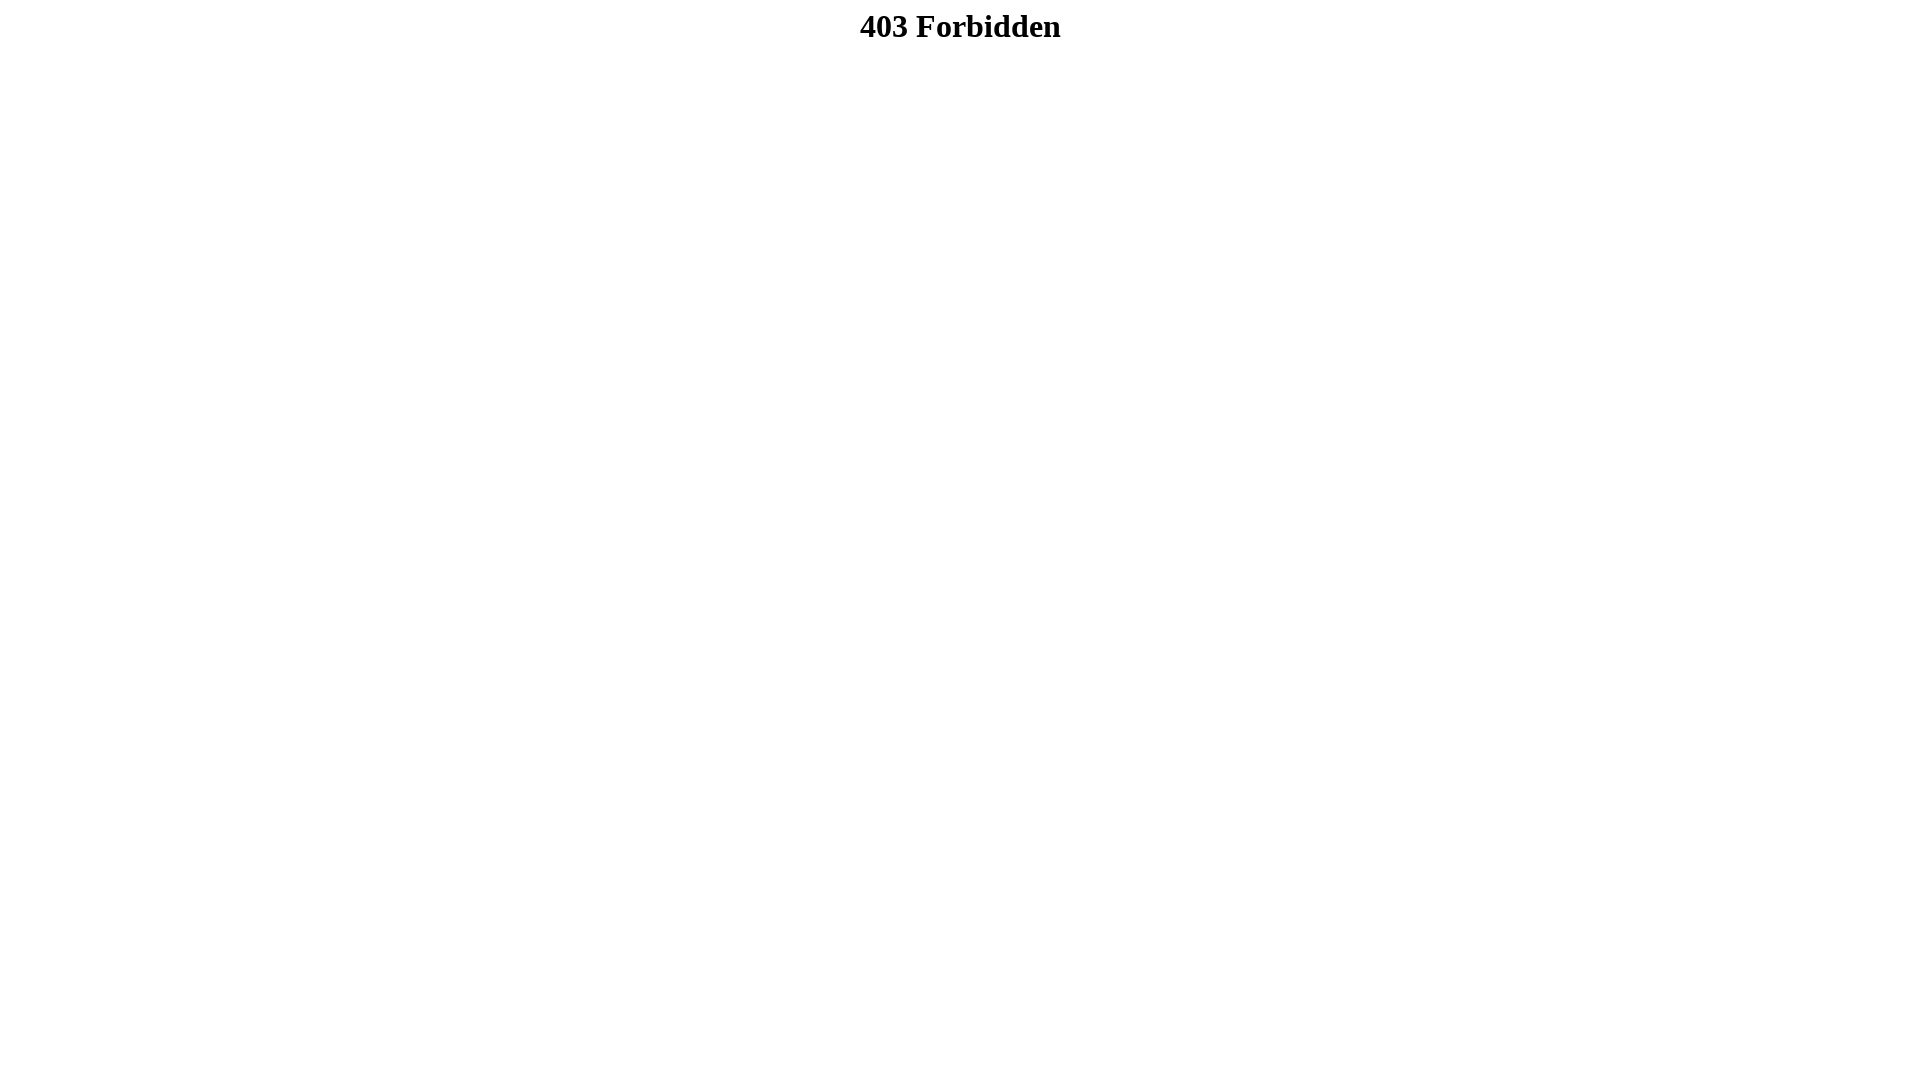

Retrieved current URL: https://www.seleniumeasy.com/lander
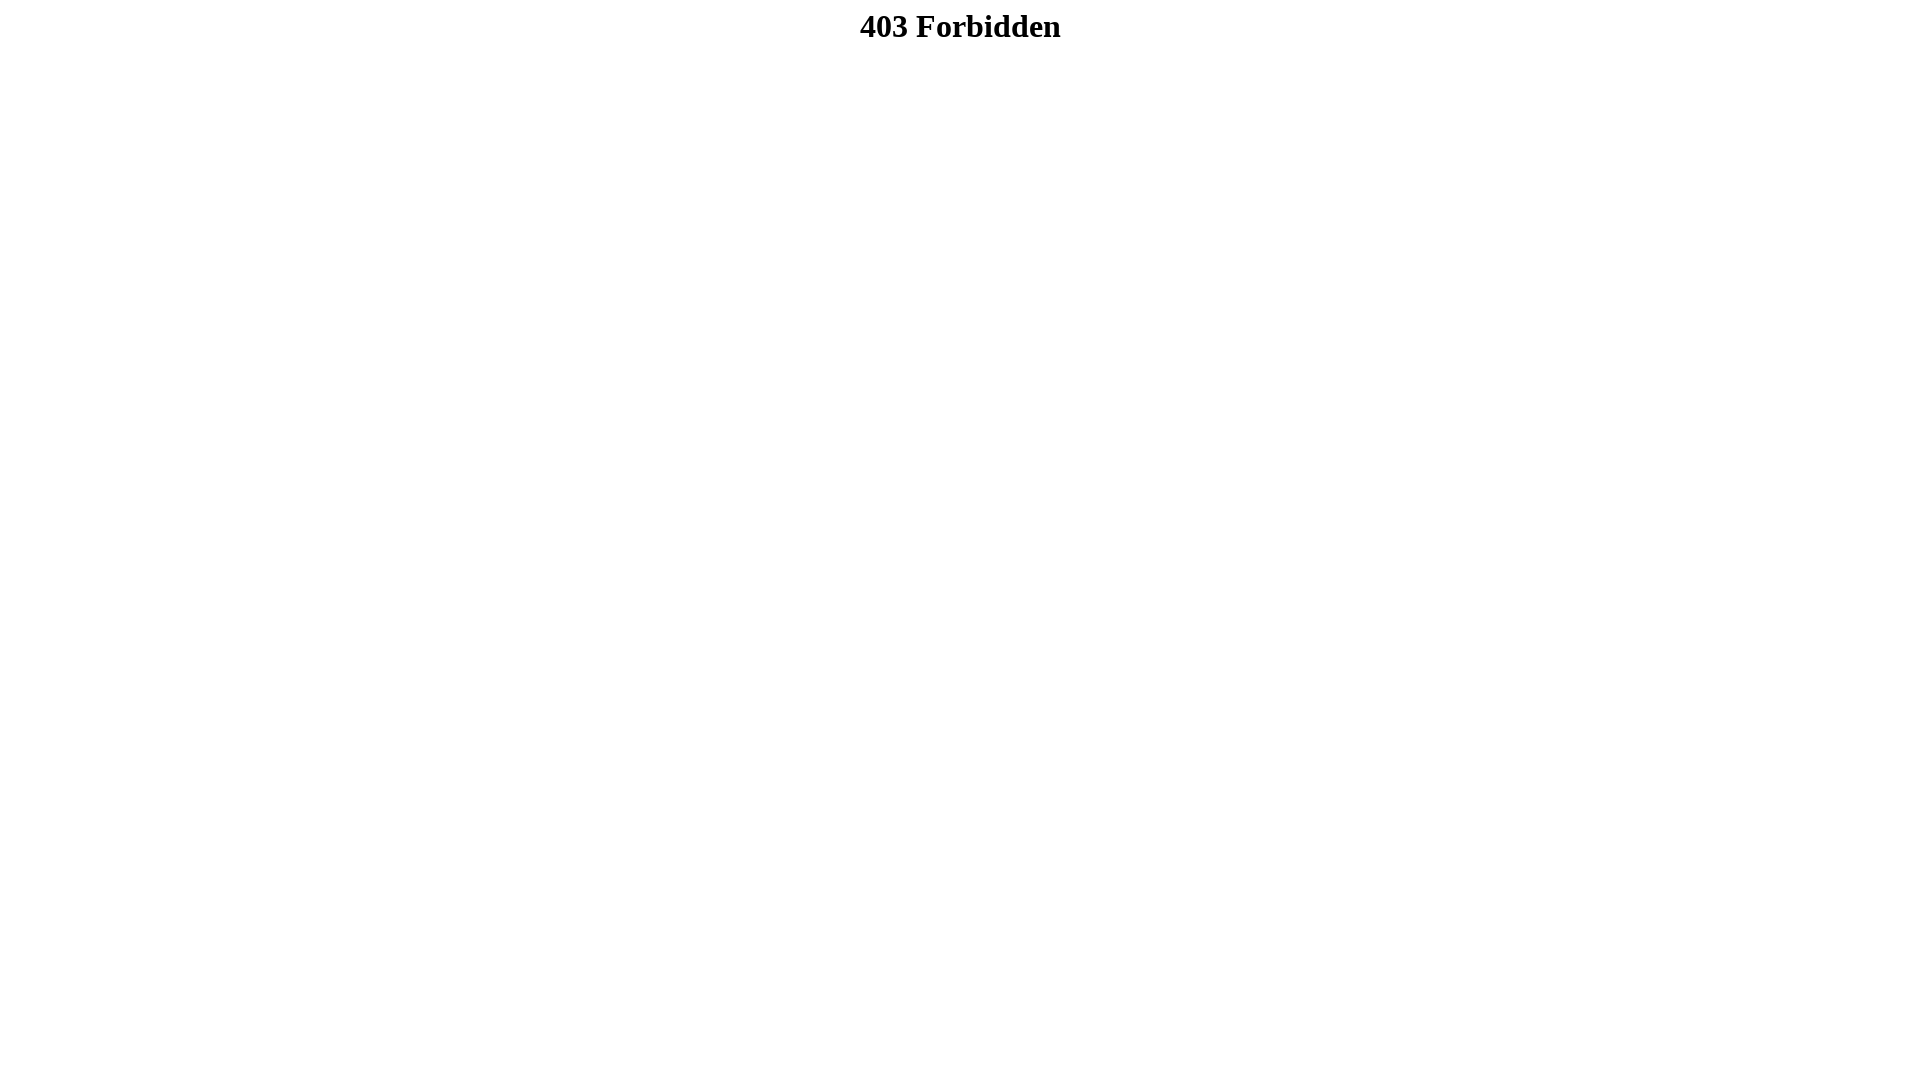

Retrieved page source (117 characters)
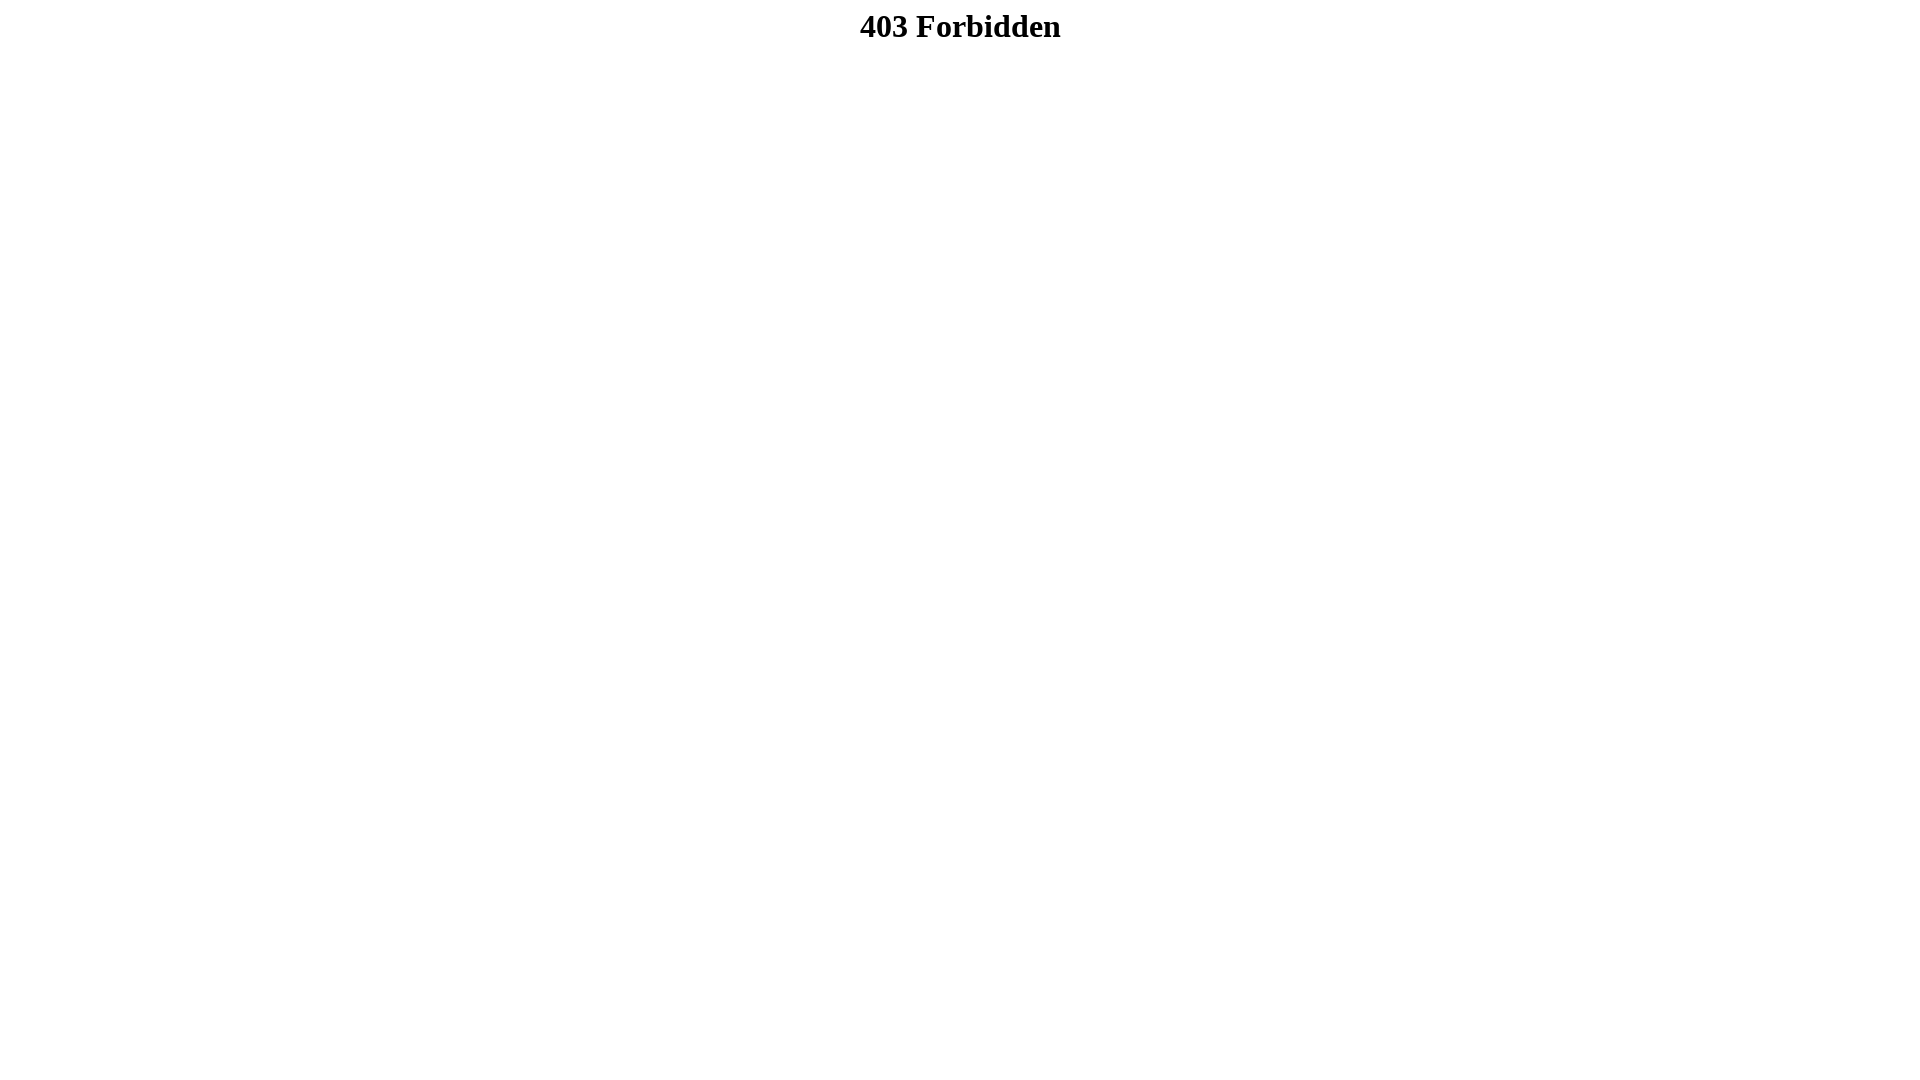

Page fully loaded (domcontentloaded state)
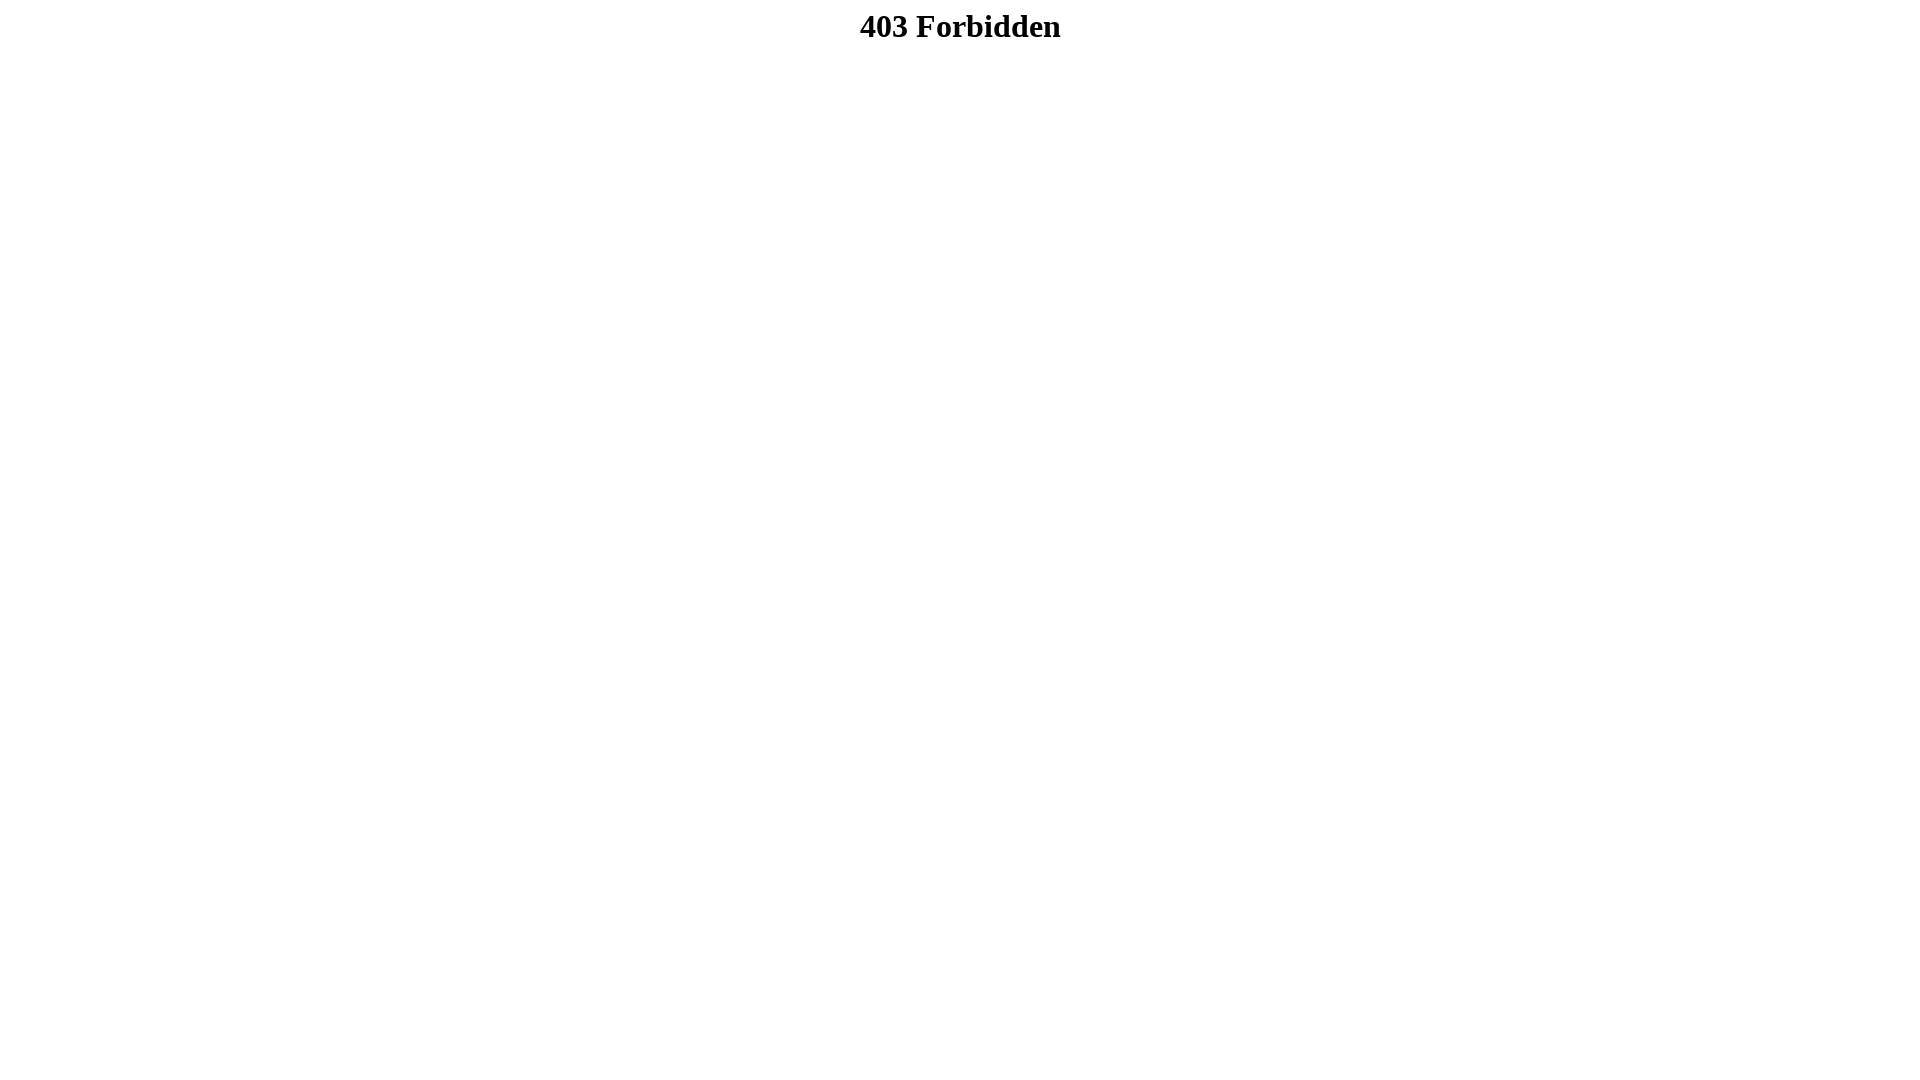

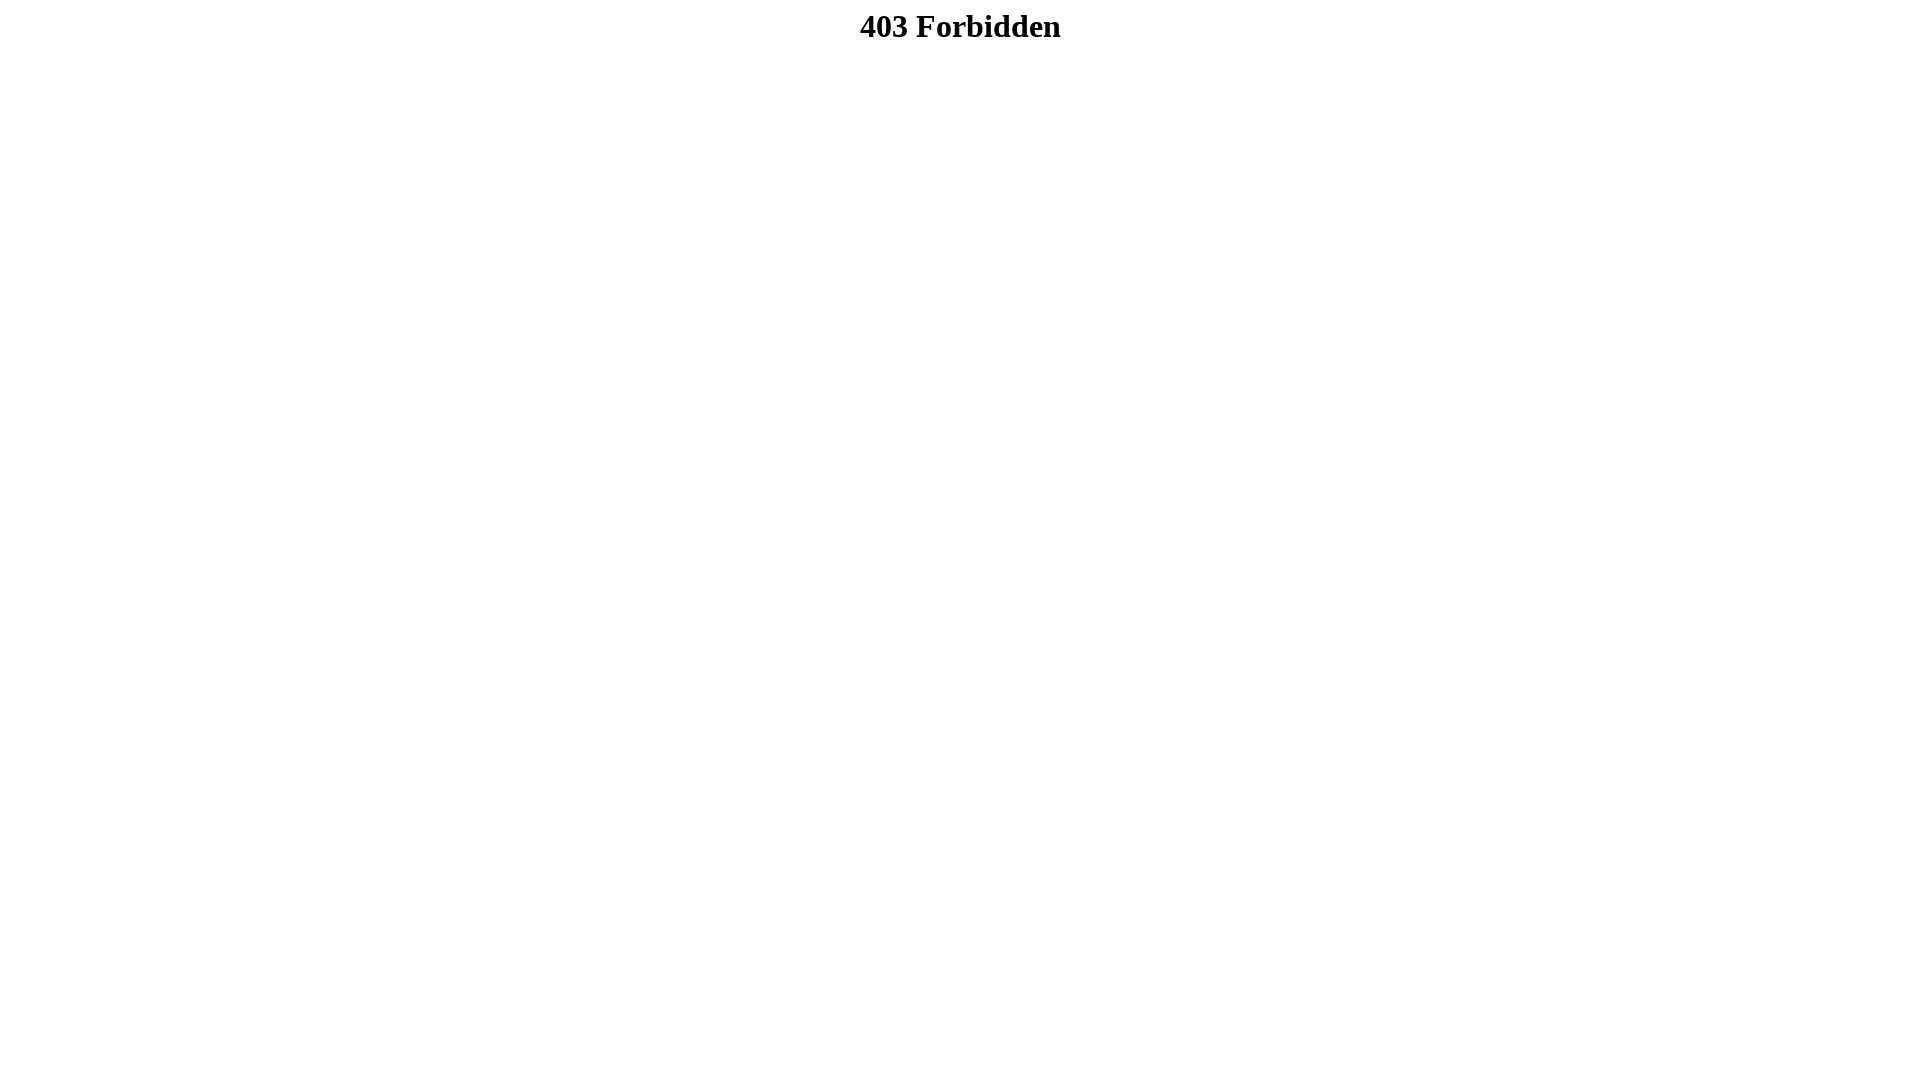